Tests dynamic loading functionality by clicking a start button and waiting for dynamically loaded content to appear

Starting URL: https://the-internet.herokuapp.com/dynamic_loading/1

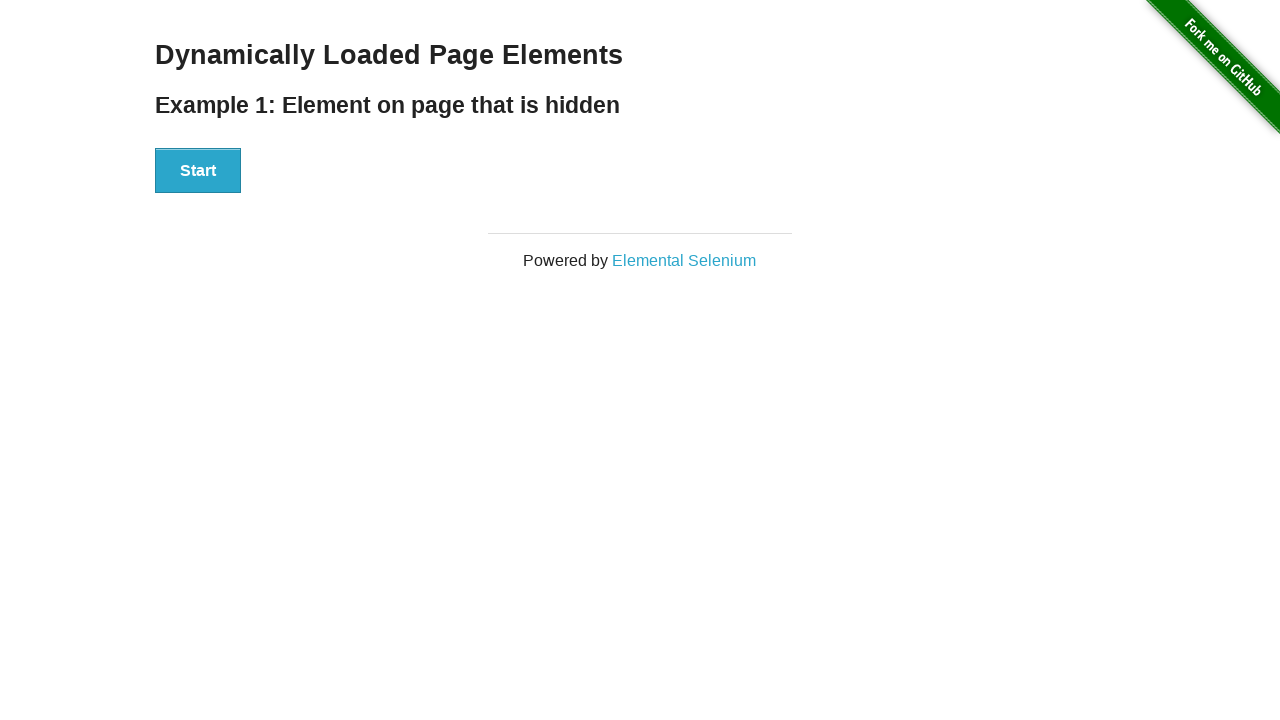

Clicked start button to trigger dynamic loading at (198, 171) on #start button
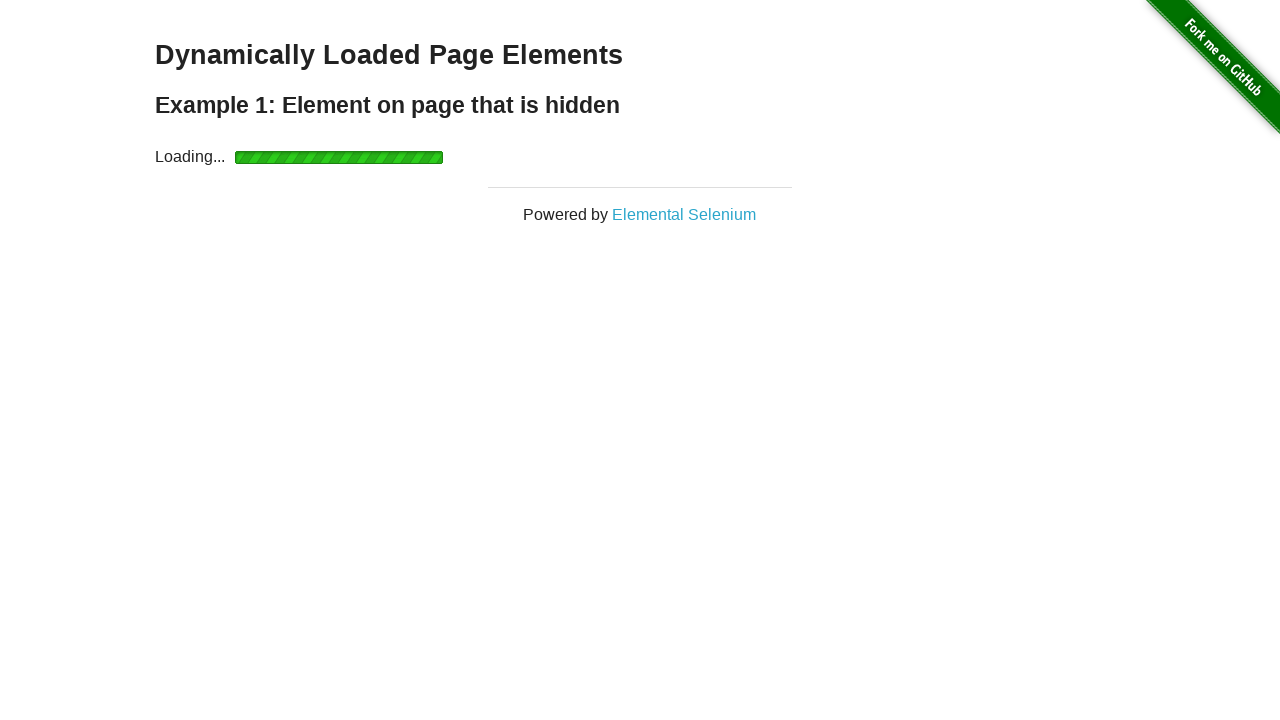

Dynamically loaded content appeared with visible h4 element
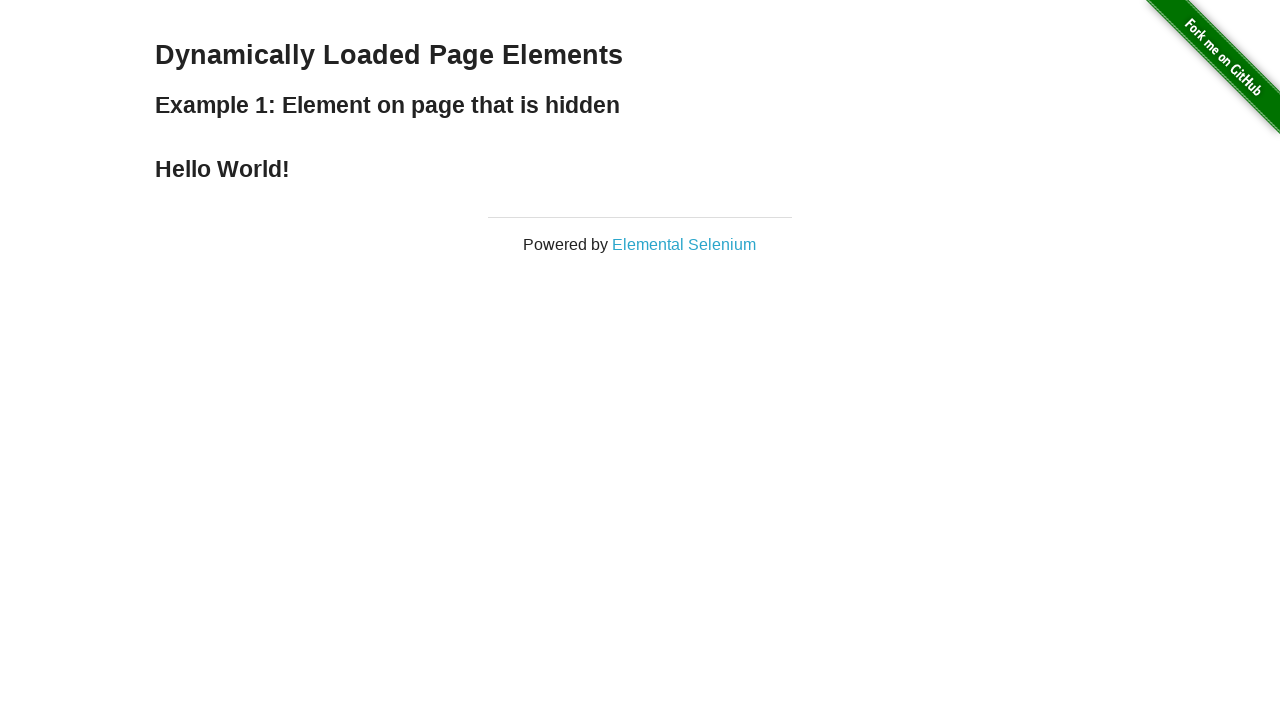

Retrieved loaded text: Hello World!
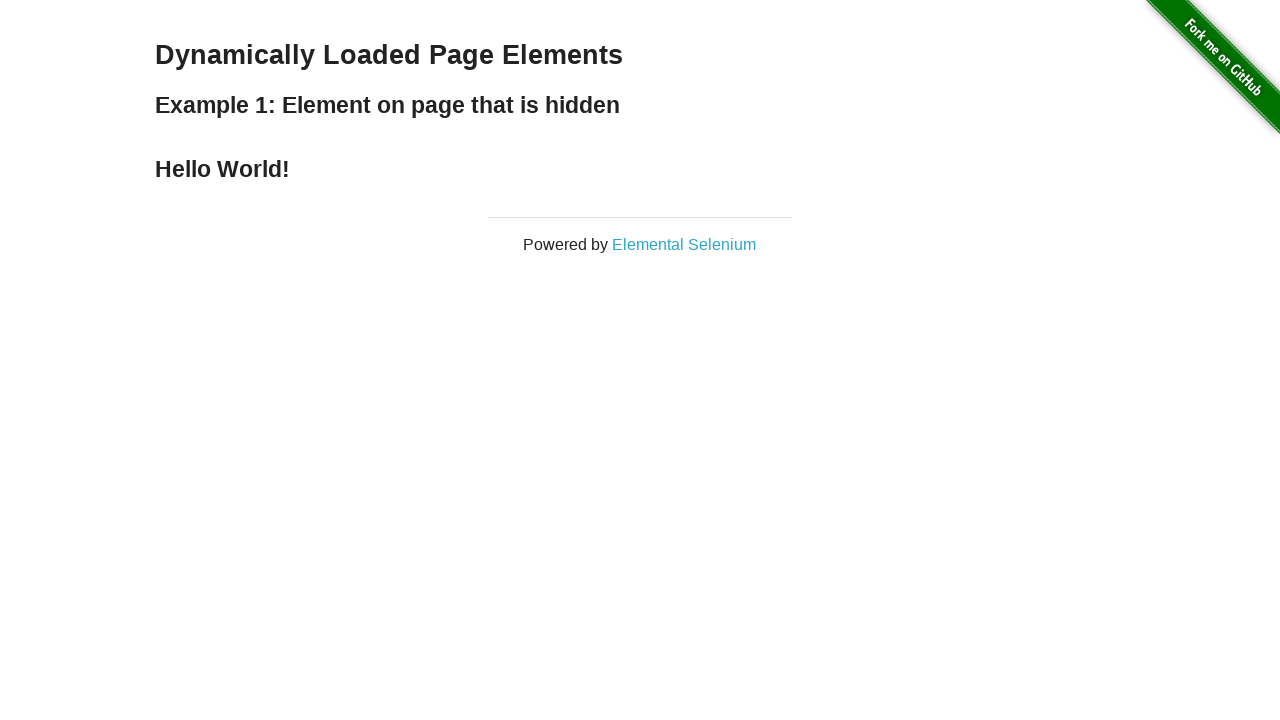

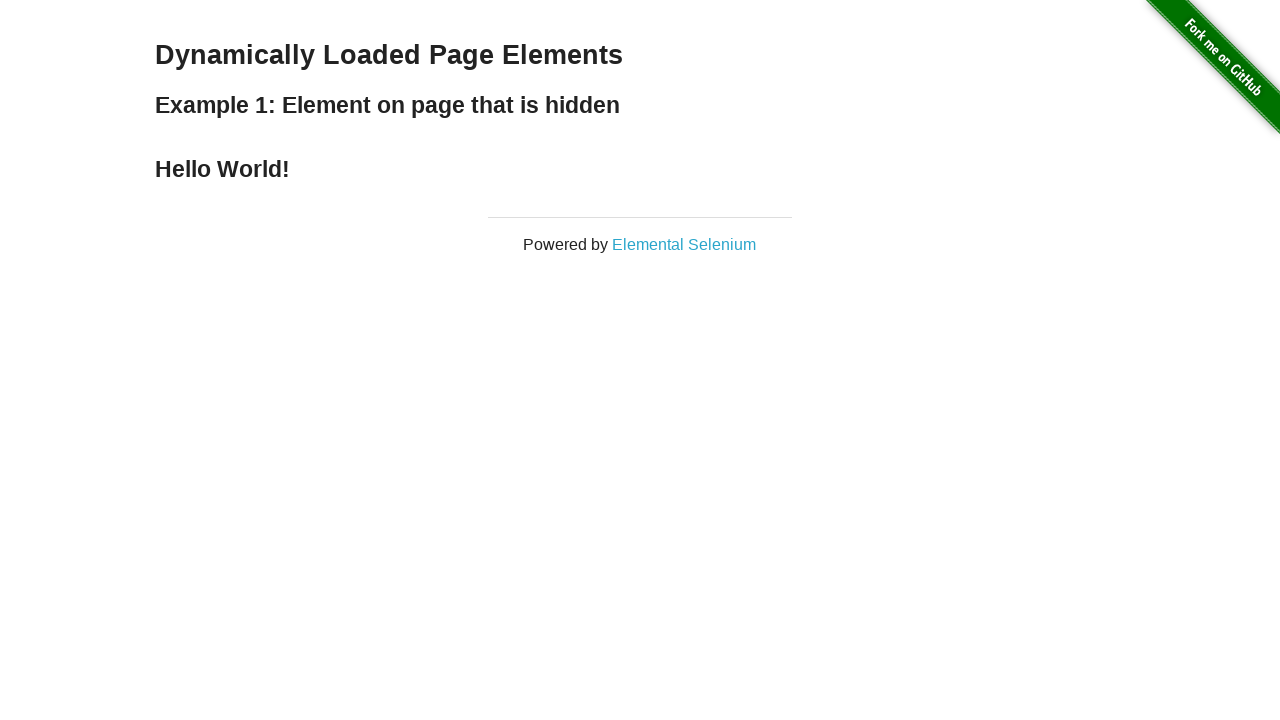